Tests dropdown selection functionality on LeafGround by selecting options using different methods (index, visible text) from standard select dropdowns and bootstrap-style dropdowns

Starting URL: https://www.leafground.com/select.xhtml

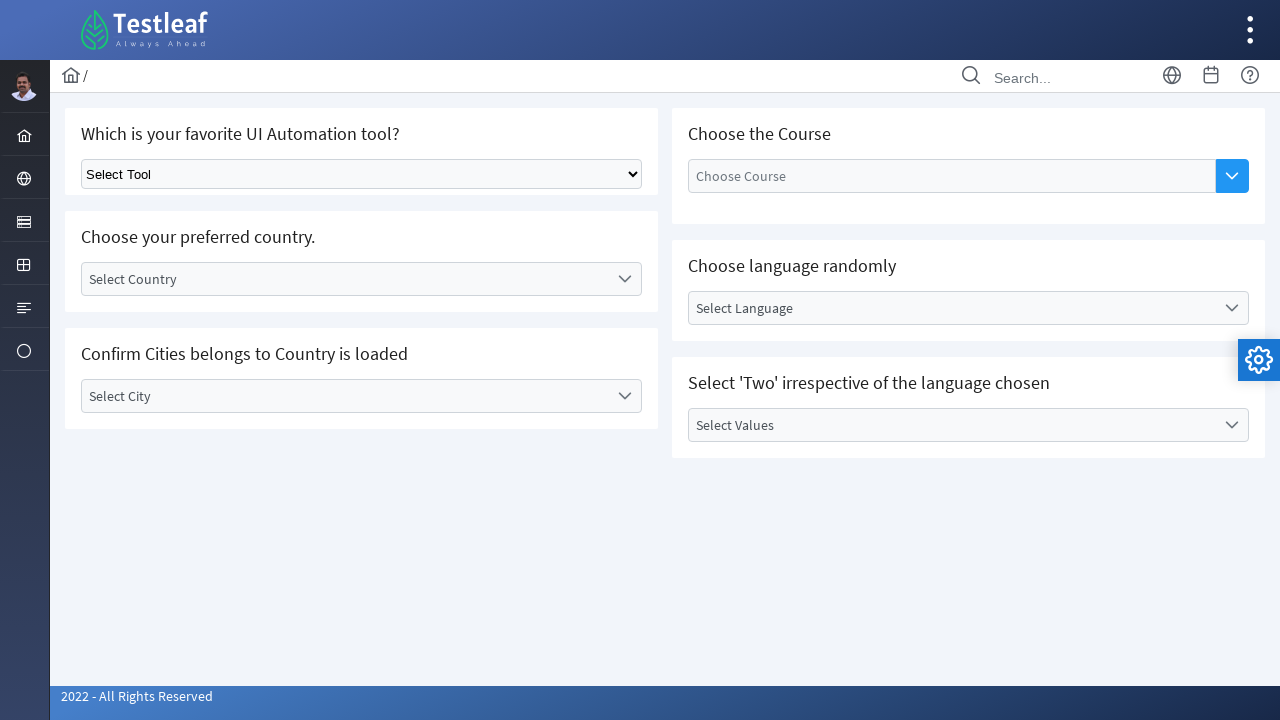

Selected second option (index 1) from standard select dropdown on select.ui-selectonemenu
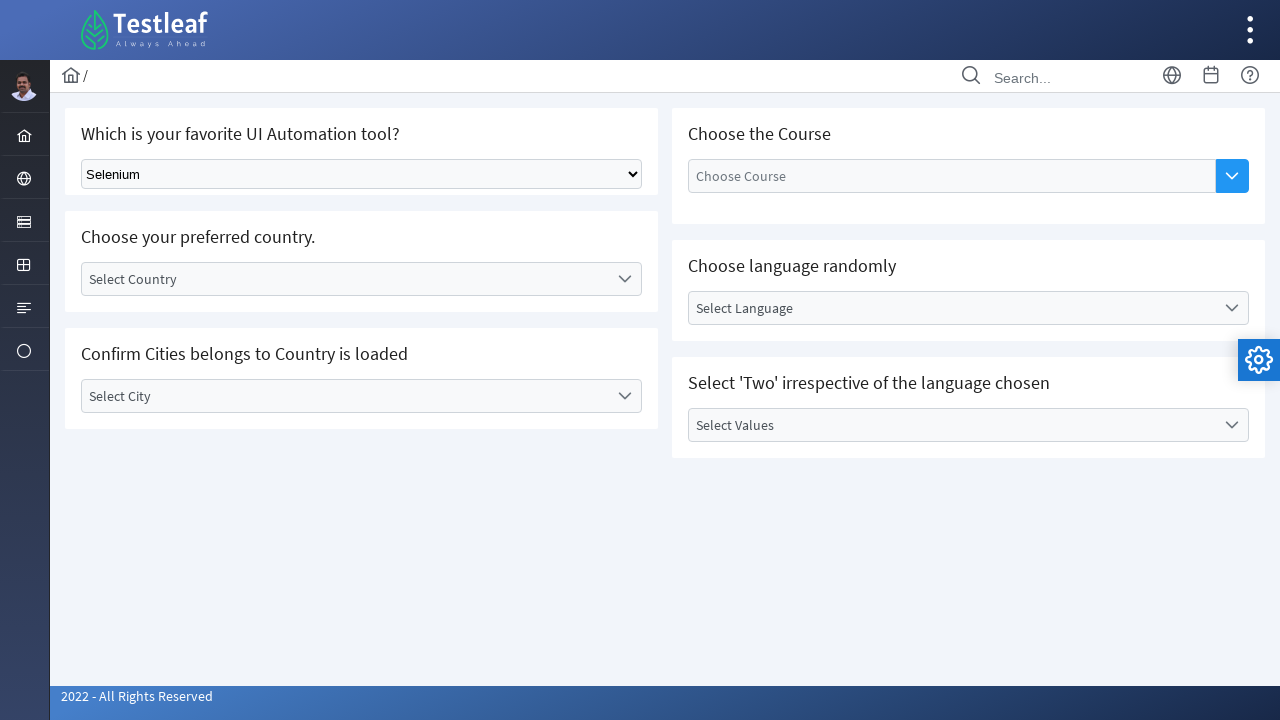

Waited 500ms for dropdown to settle
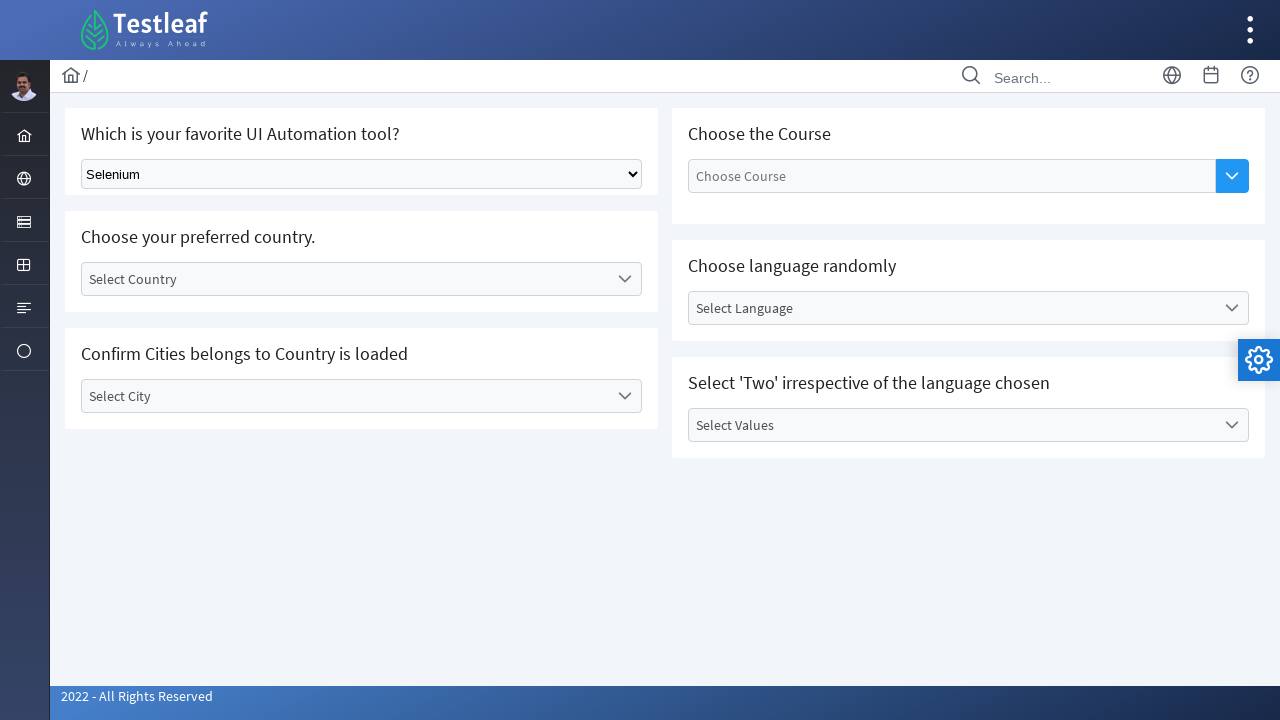

Selected 'Playwright' option from standard select dropdown on select.ui-selectonemenu
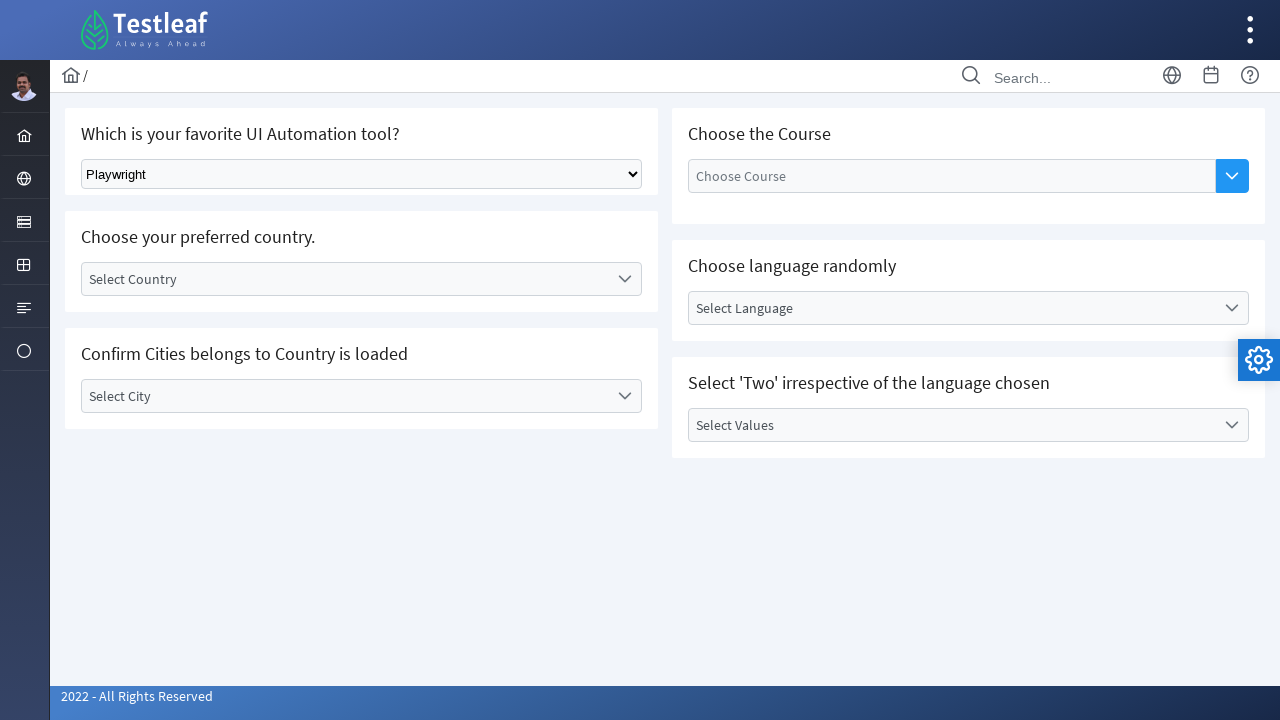

Waited 500ms for dropdown to settle
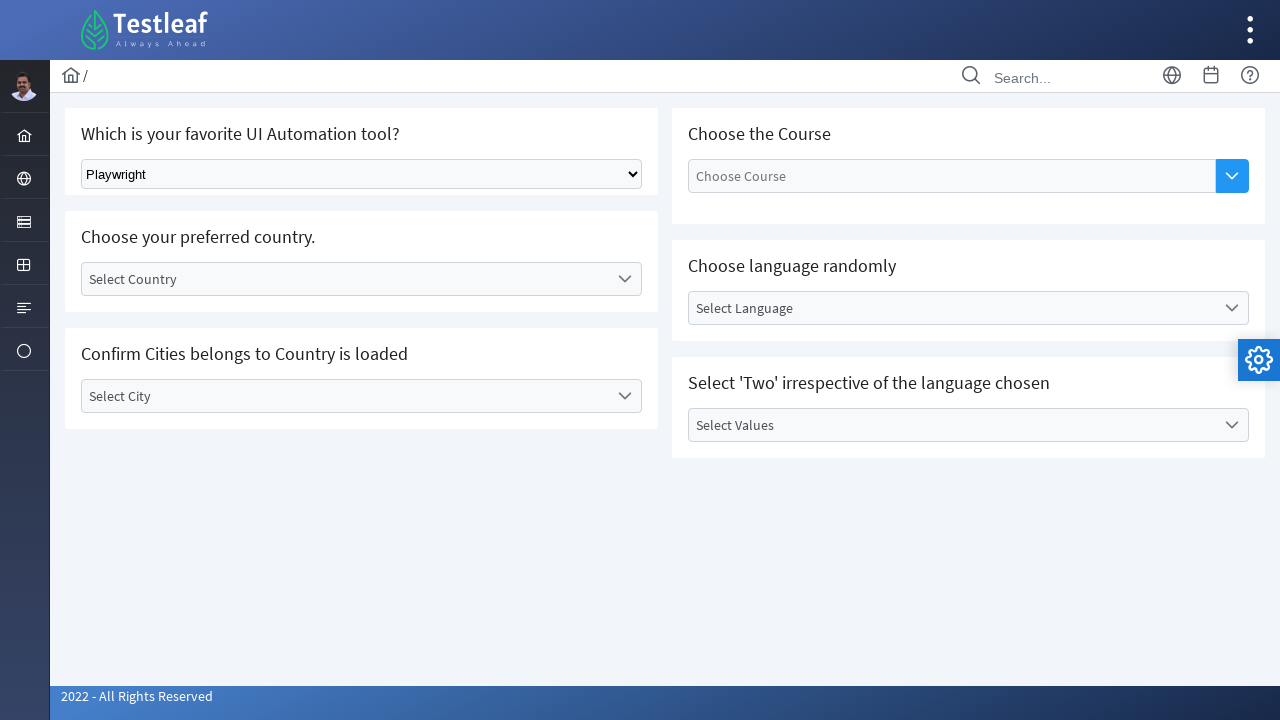

Selected 'Selenium' option from standard select dropdown on select.ui-selectonemenu
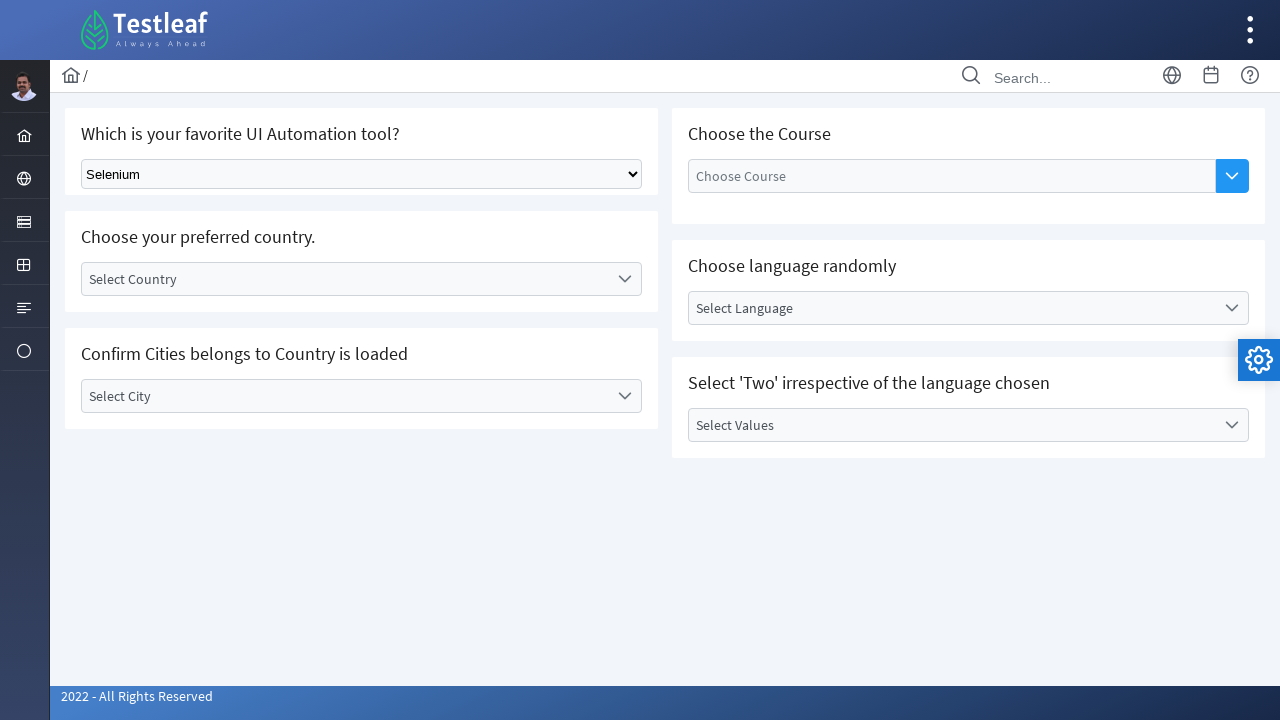

Waited 500ms for dropdown to settle
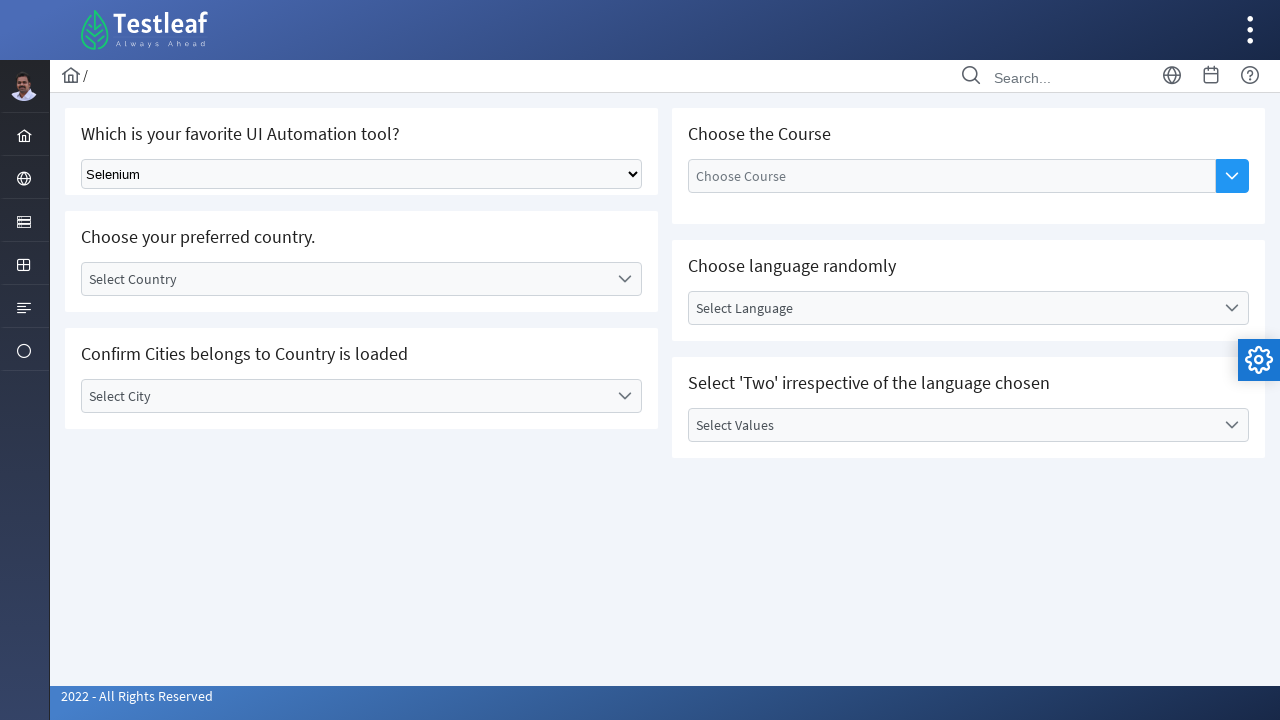

Selected 'Puppeteer' option from standard select dropdown on select.ui-selectonemenu
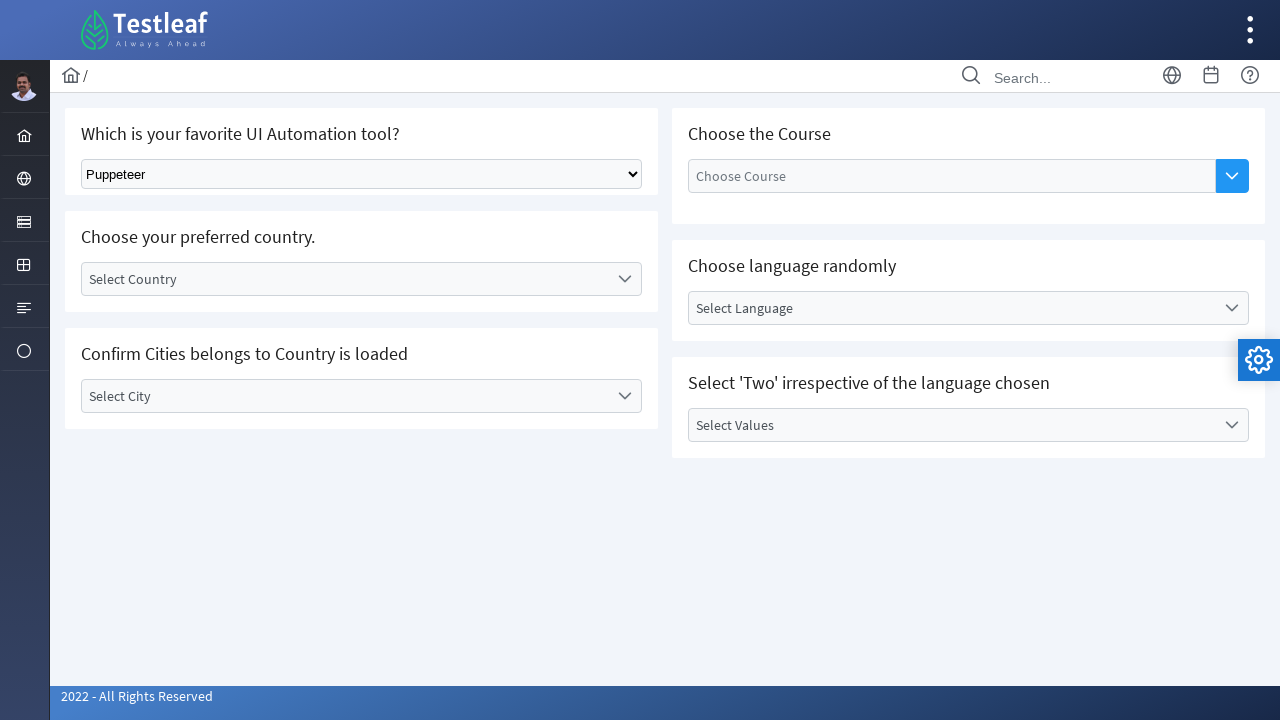

Waited 500ms for dropdown to settle
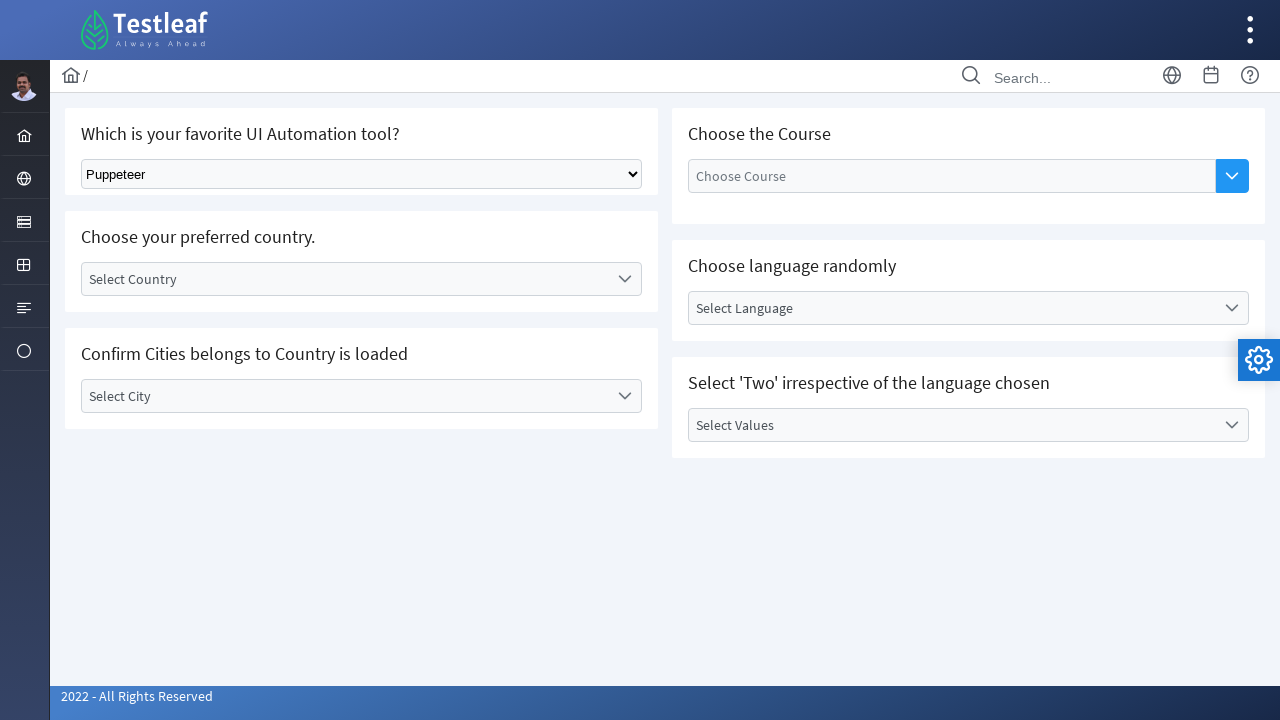

Selected 'Cypress' option from standard select dropdown on select.ui-selectonemenu
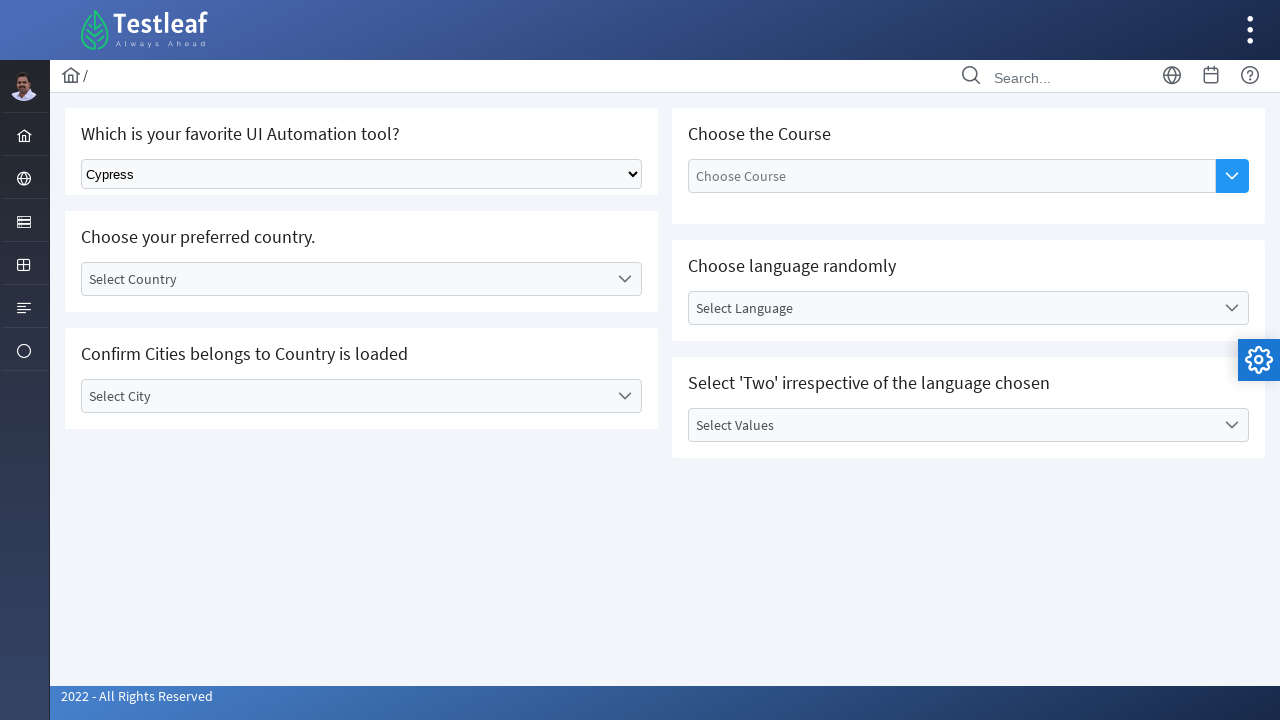

Waited 500ms for dropdown to settle
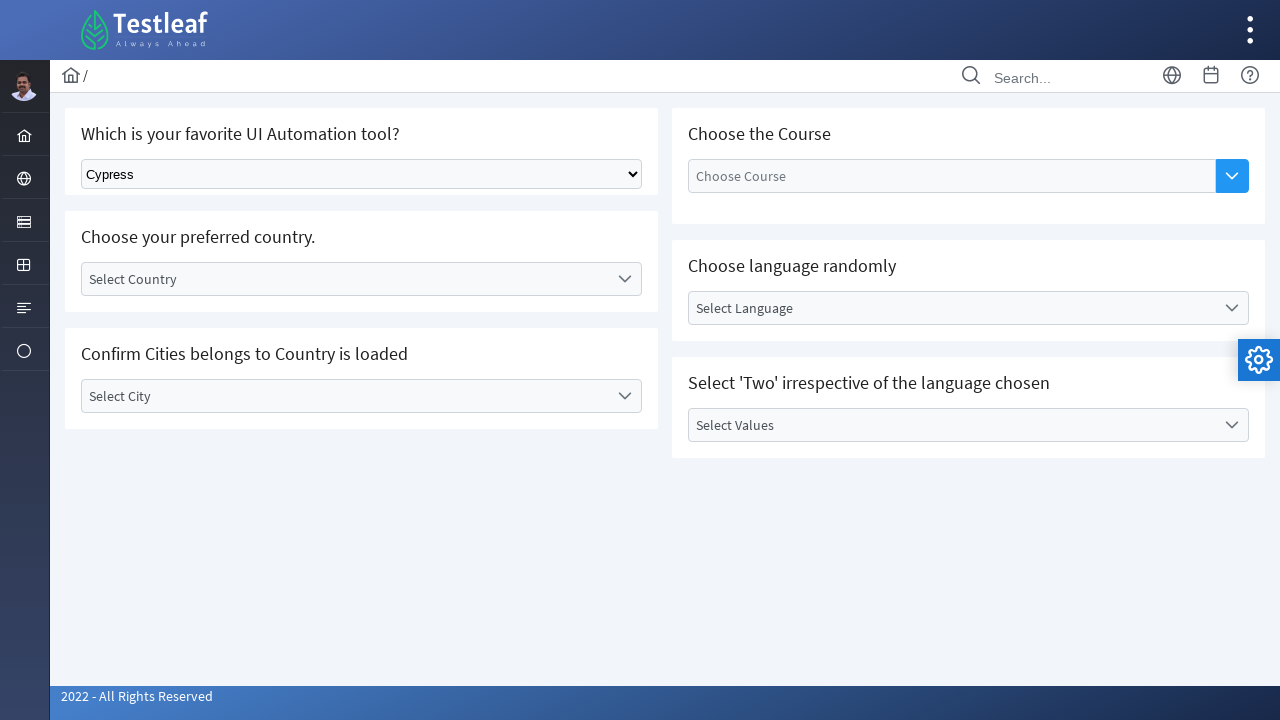

Selected 'Puppeteer' option from standard select dropdown on select.ui-selectonemenu
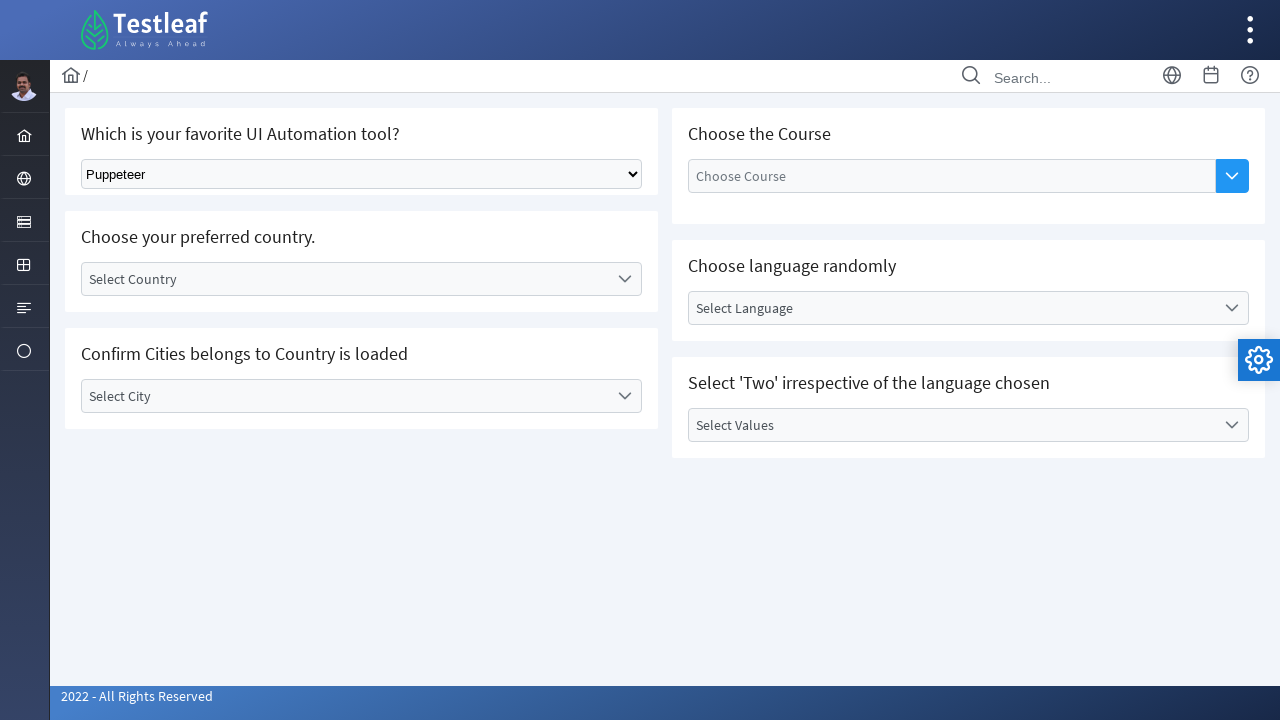

Waited 500ms for dropdown to settle
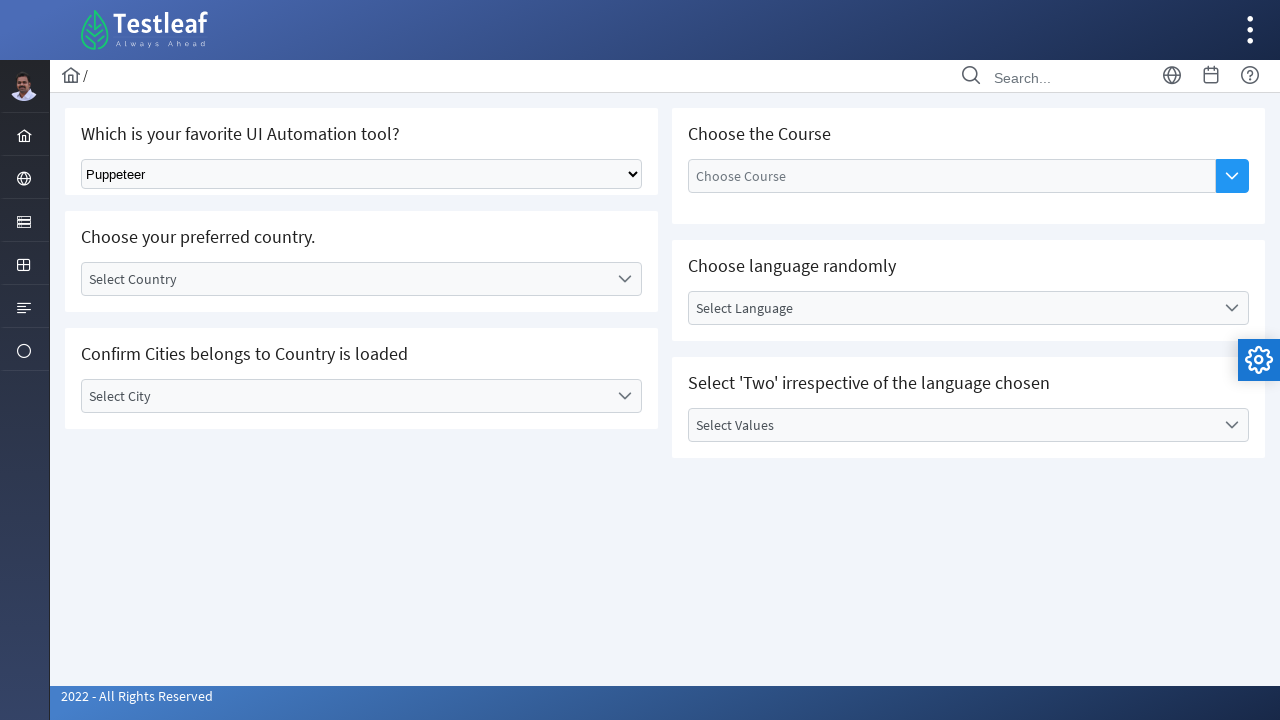

Clicked bootstrap-style country dropdown to open it at (362, 279) on xpath=//div[@id='j_idt87:country']
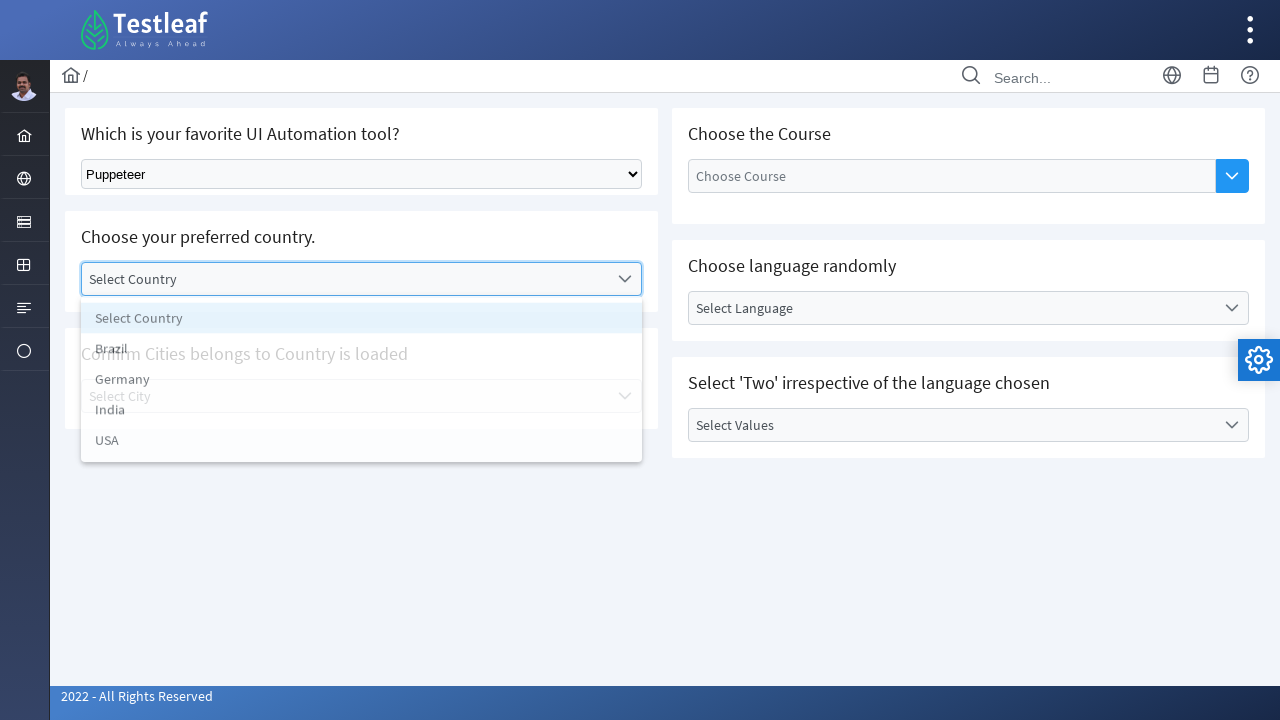

Waited for country dropdown options to appear
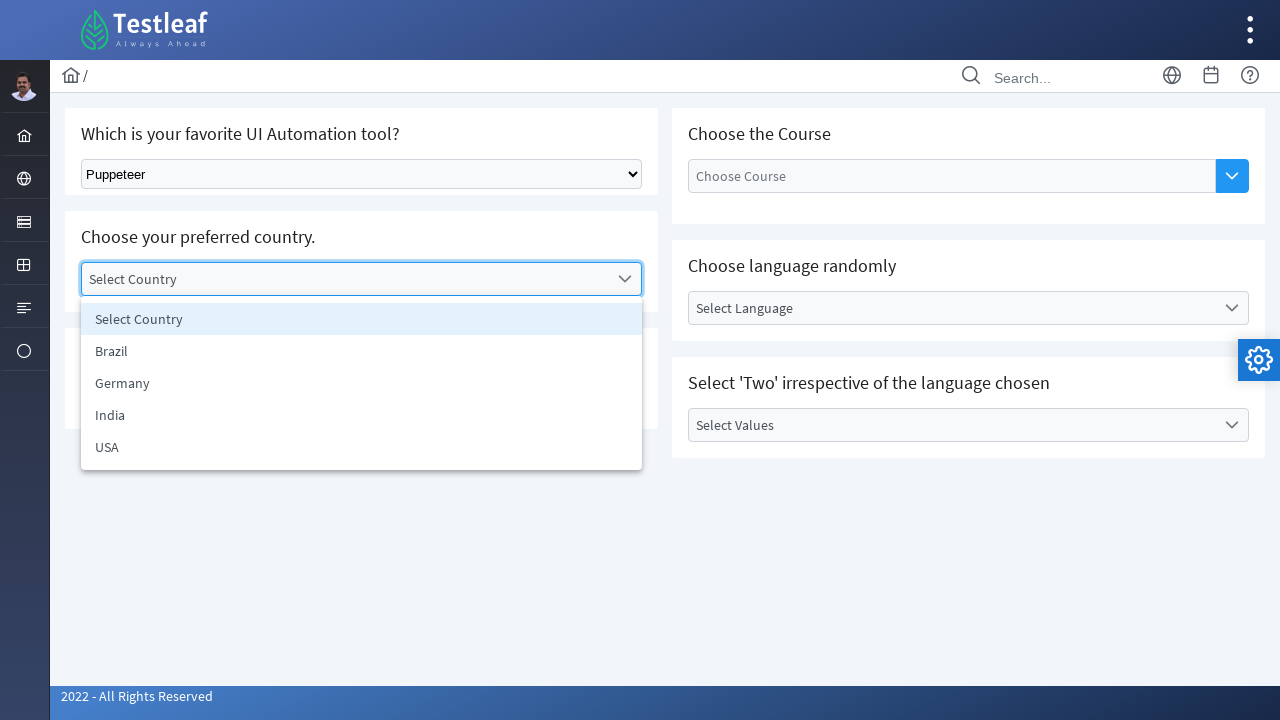

Selected 'USA' option from bootstrap-style country dropdown at (362, 447) on xpath=//ul[@id='j_idt87:country_items']/li[text()='USA']
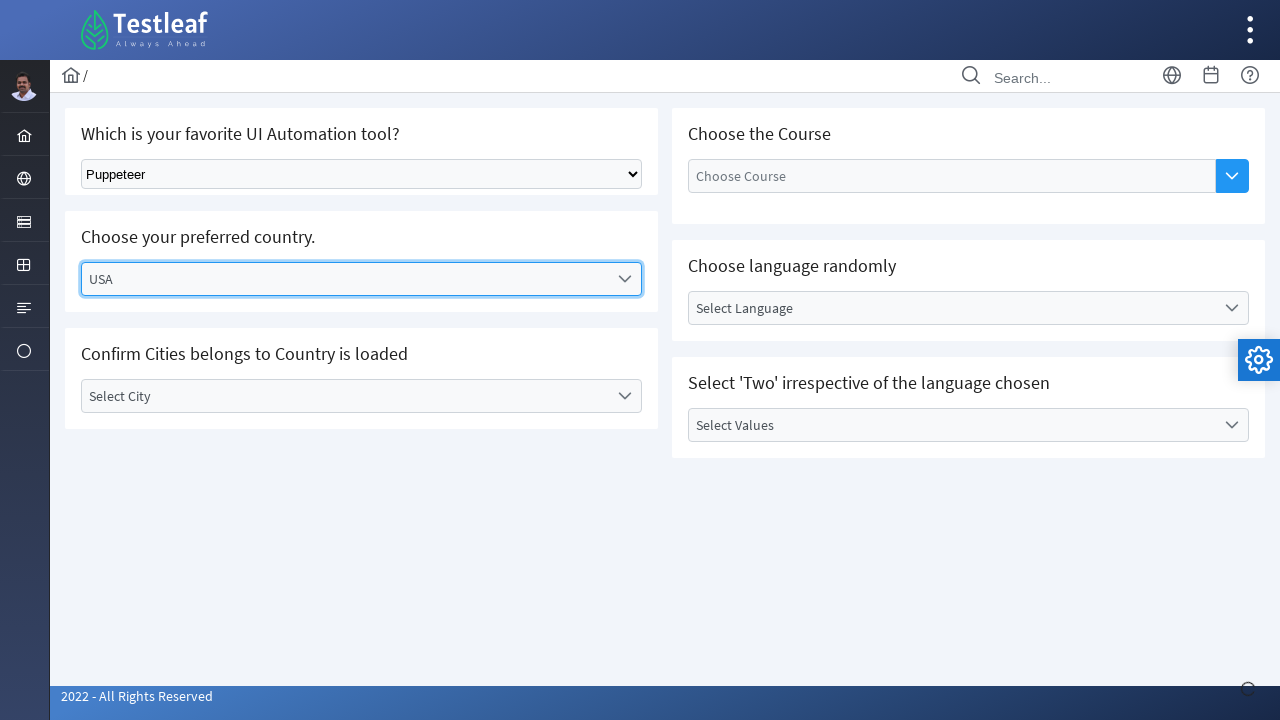

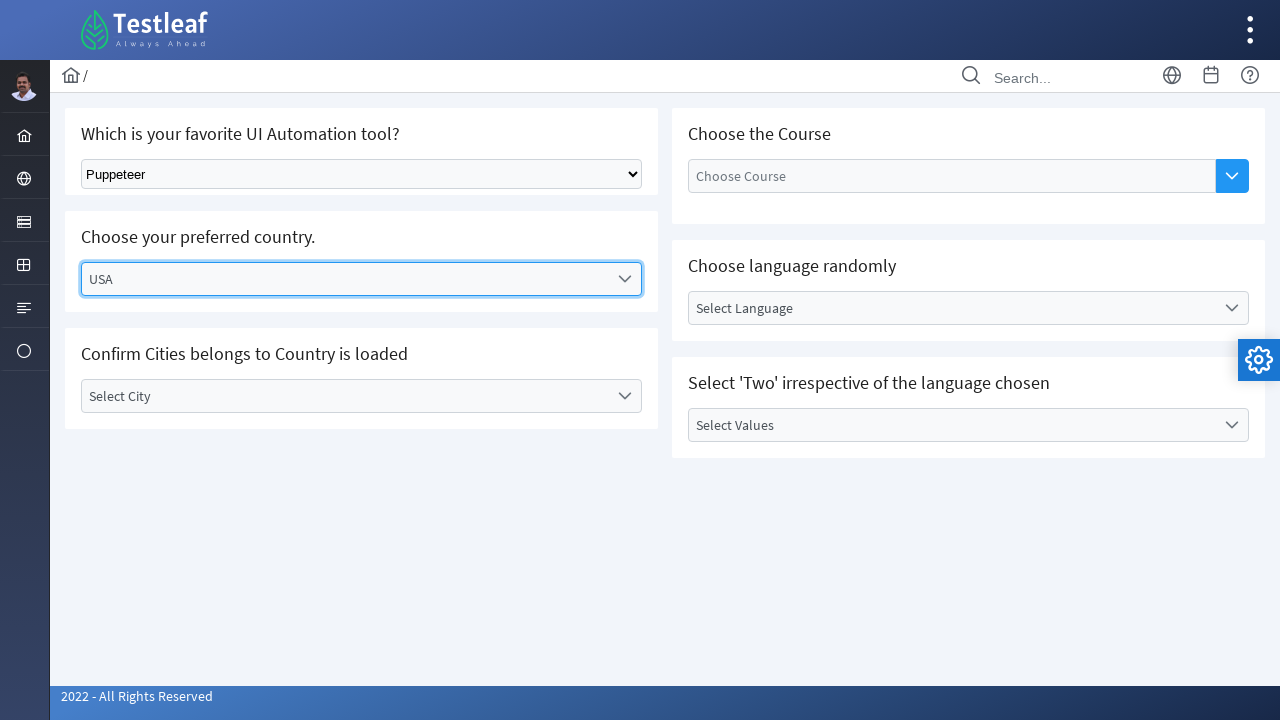